Tests JavaScript alert functionality by clicking a button to trigger an alert and verifying the result message

Starting URL: https://automationfc.github.io/basic-form/index.html

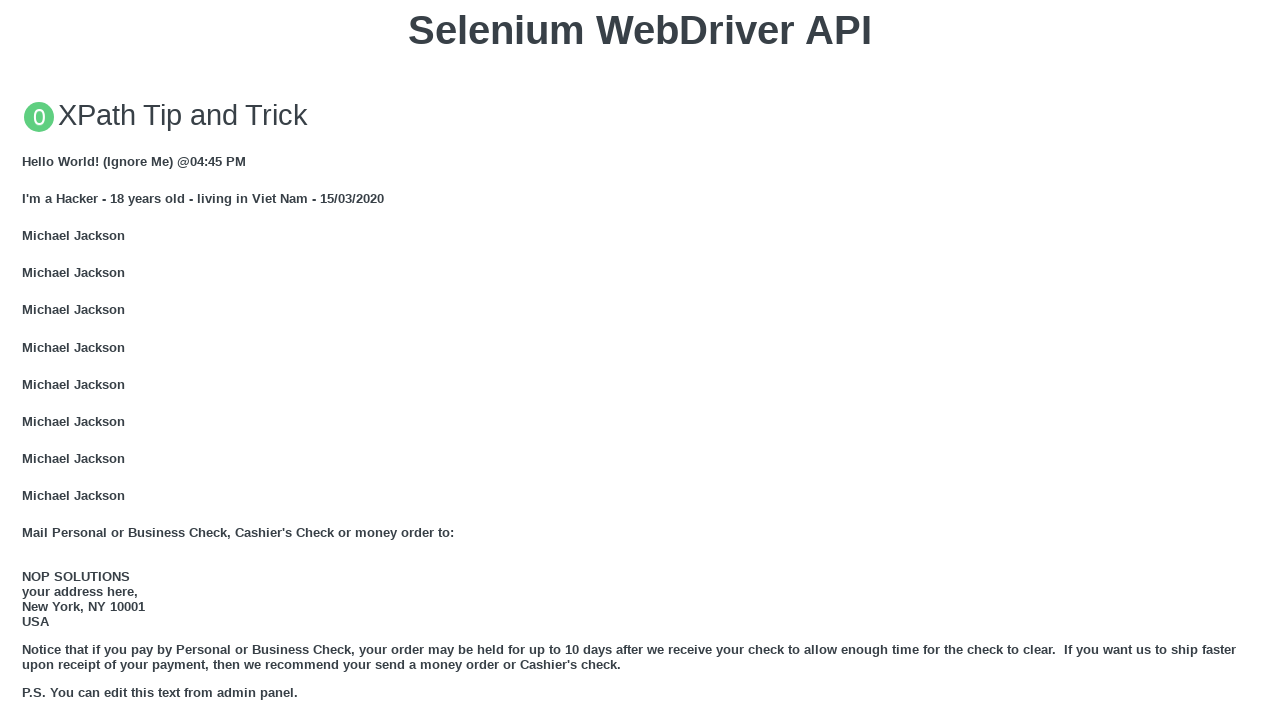

Clicked button to trigger JavaScript alert at (640, 360) on xpath=//button[text()='Click for JS Alert']
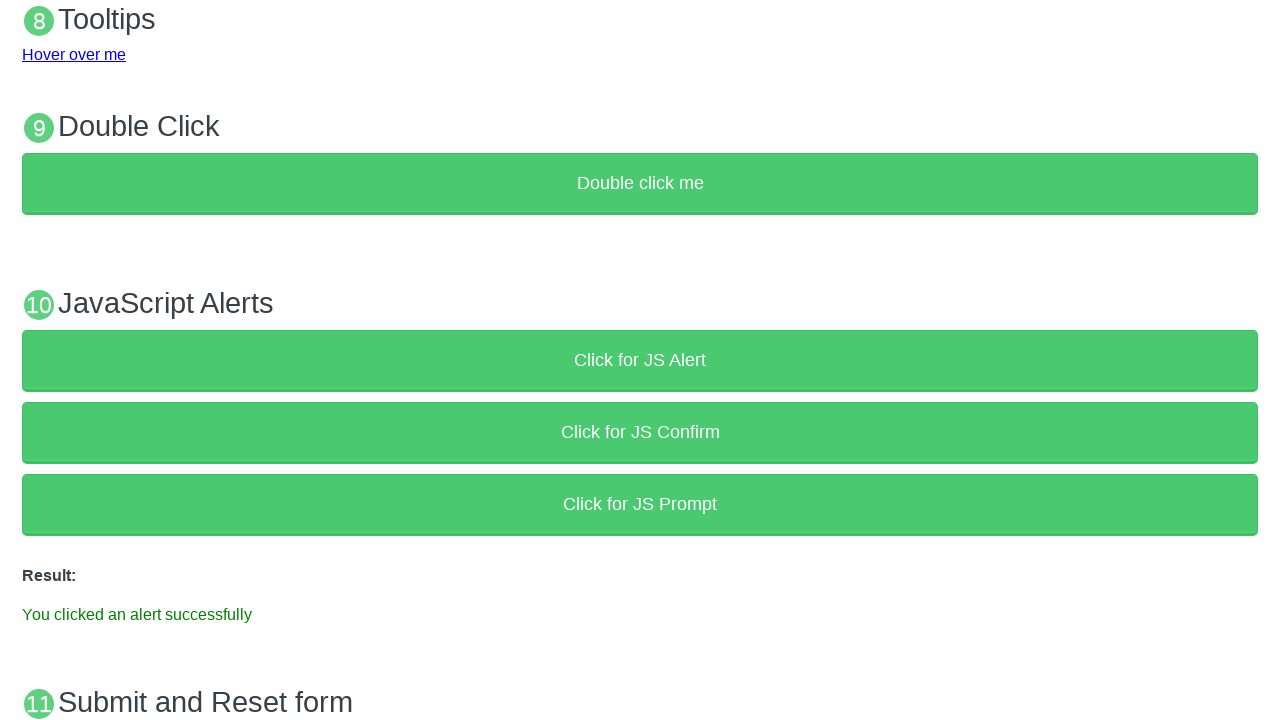

Set up dialog handler to accept alert
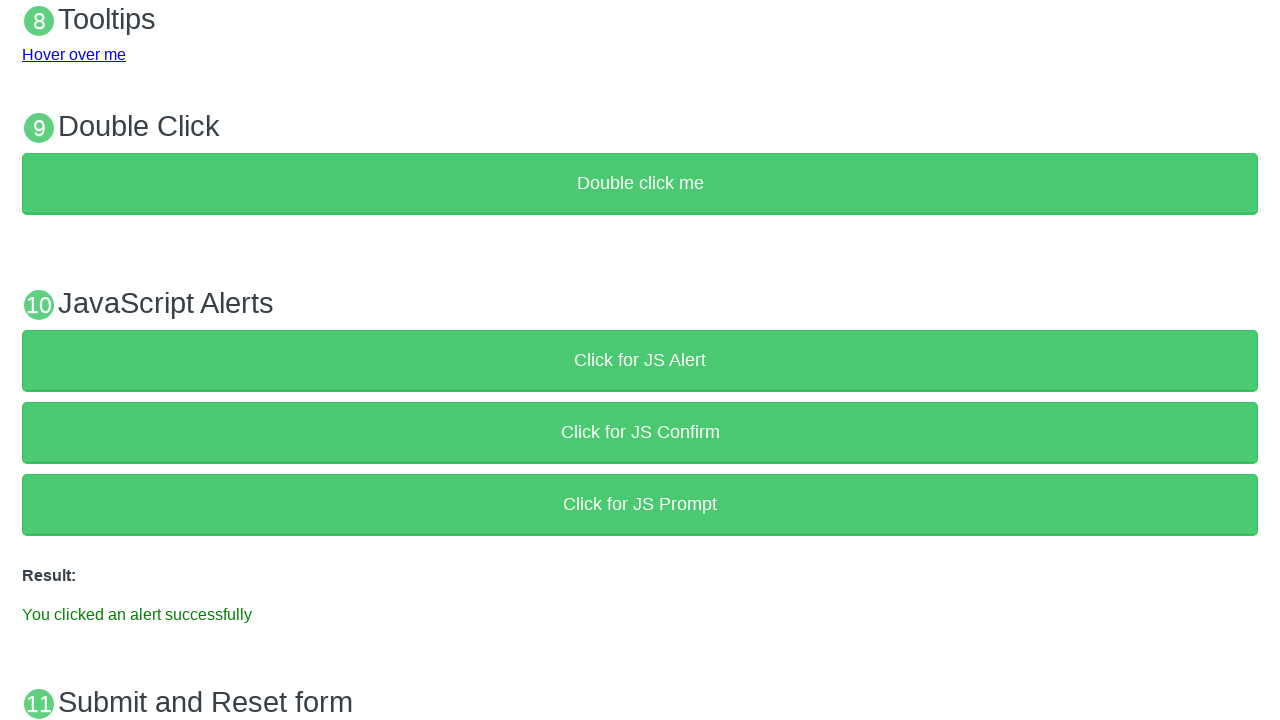

Result message element loaded after alert was dismissed
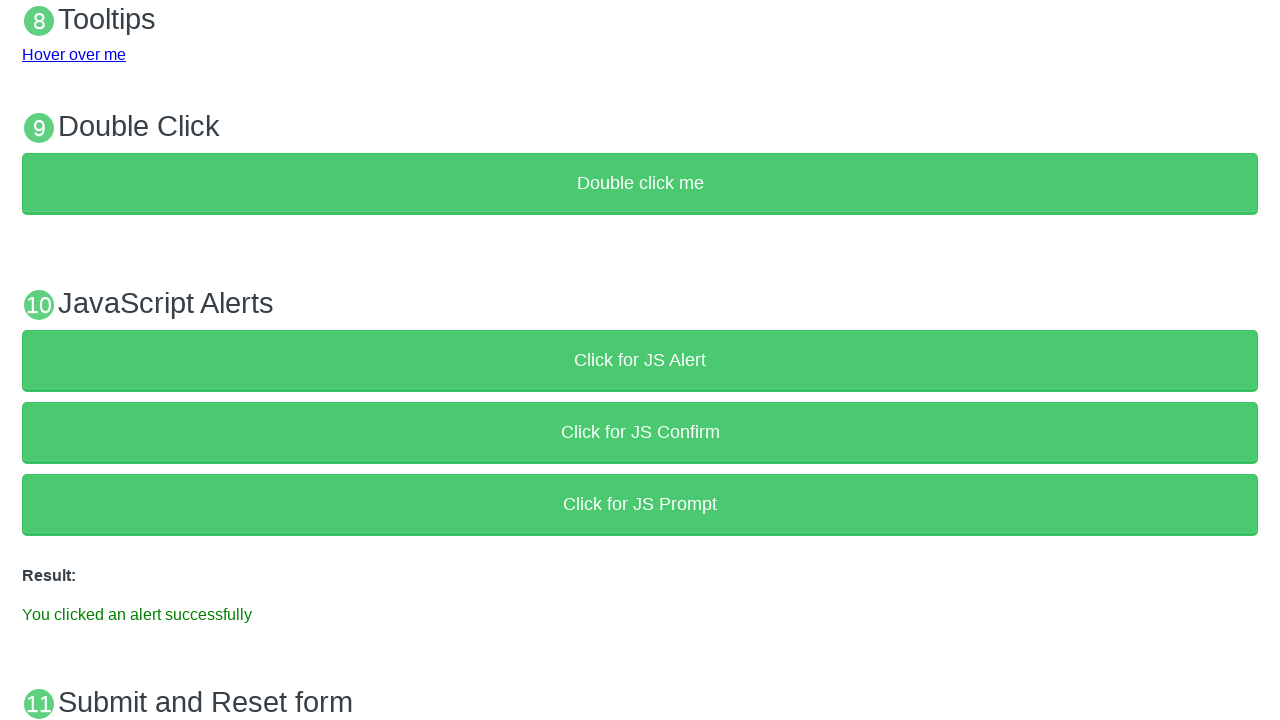

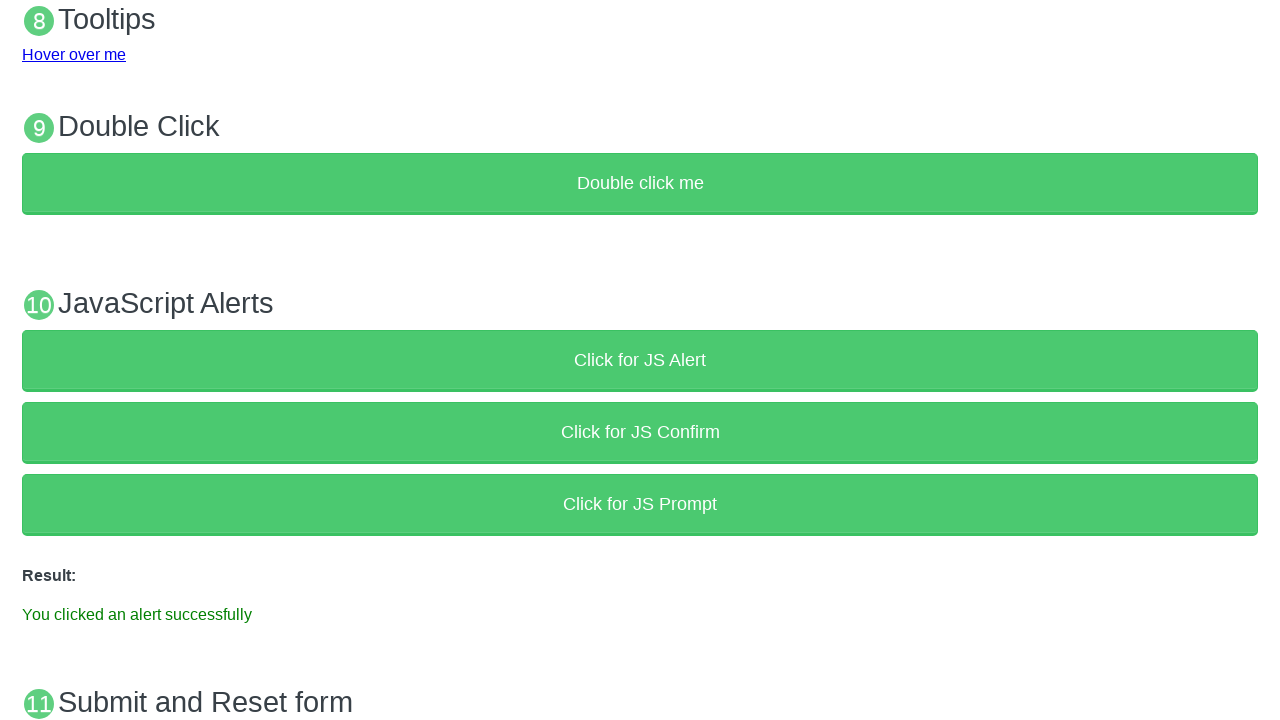